Tests dropdown selection functionality by selecting options using different methods (by index, by value, and by visible text)

Starting URL: https://trytestingthis.netlify.app/

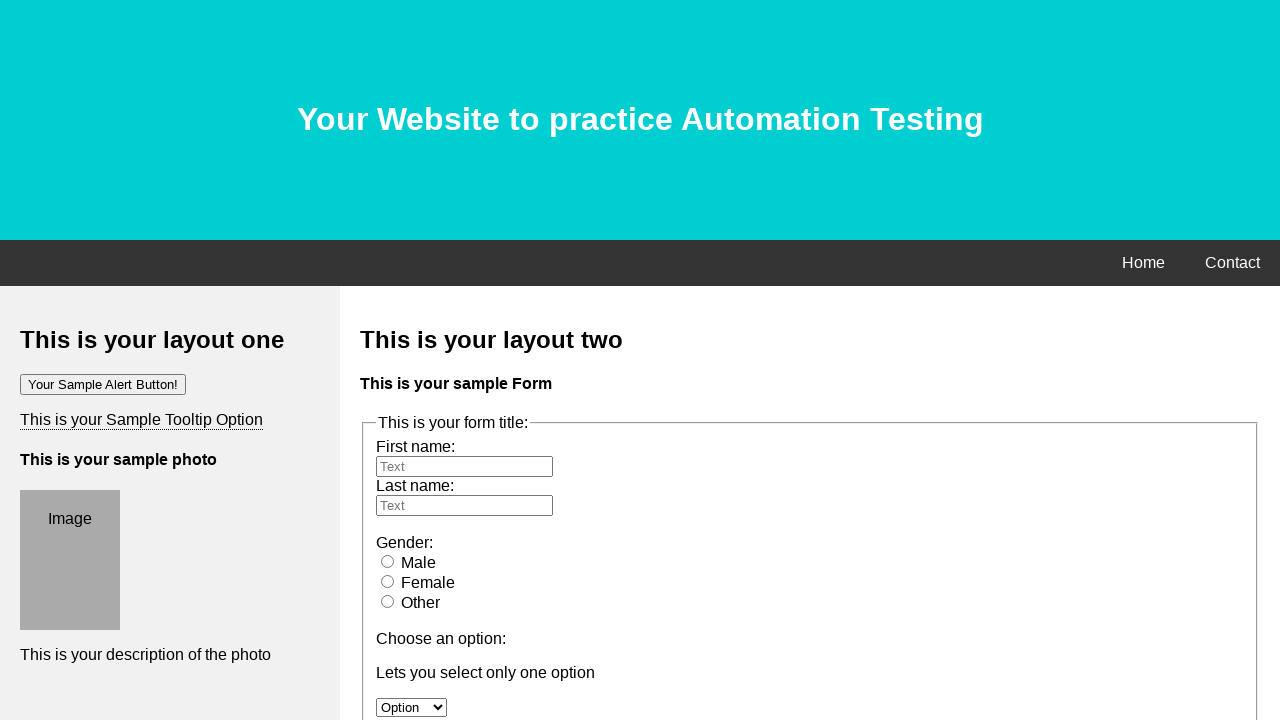

Located dropdown element with name 'option'
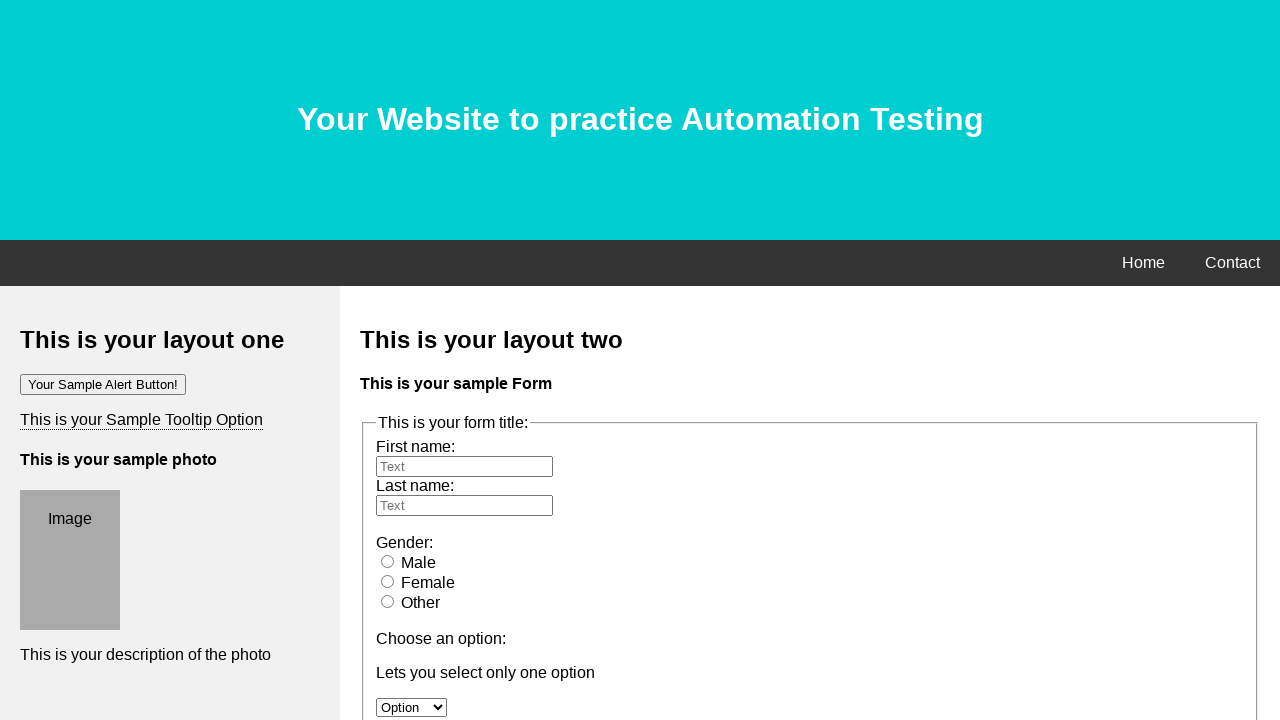

Selected dropdown option by index 1 on select[name='option']
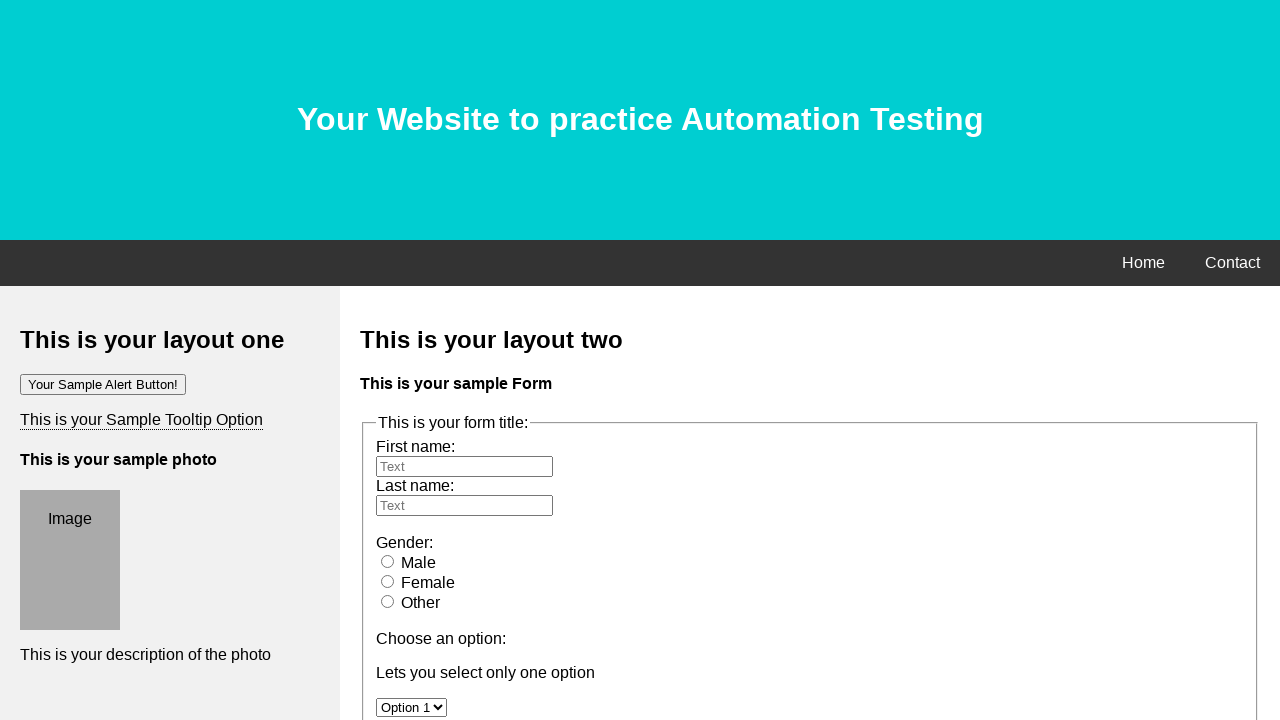

Selected dropdown option by value 'option 2' on select[name='option']
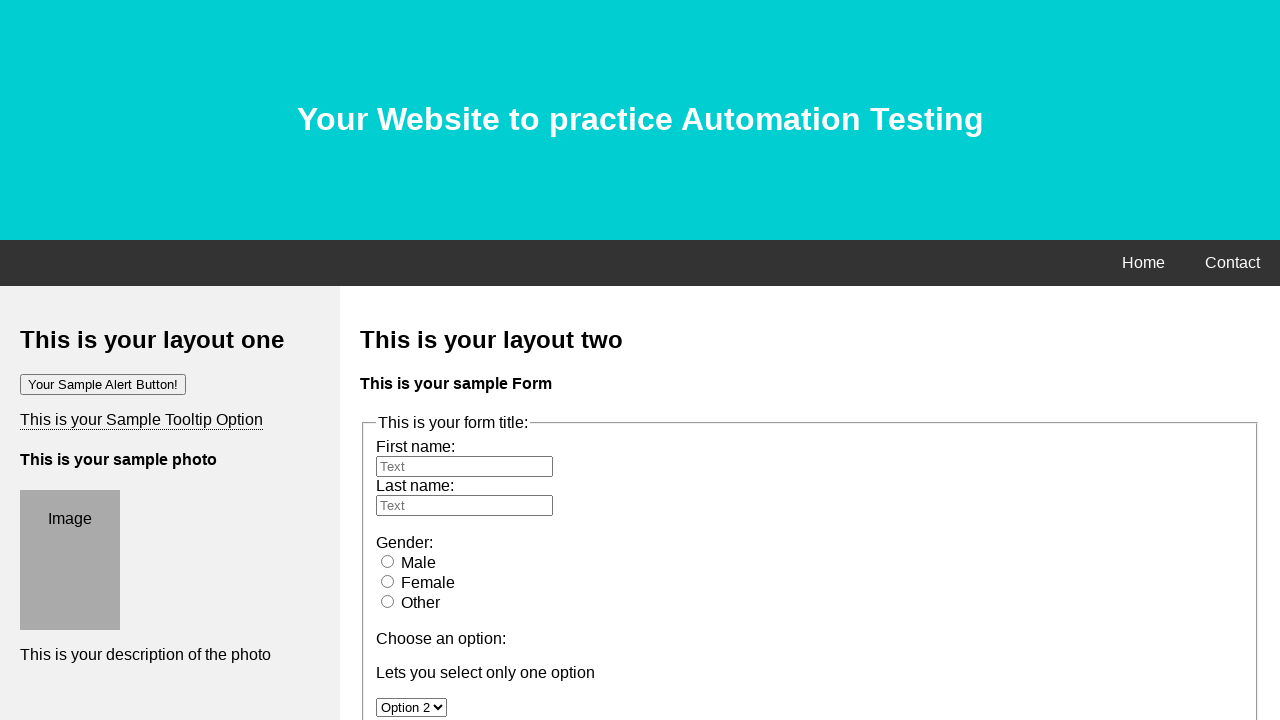

Selected dropdown option by visible text 'Option 3' on select[name='option']
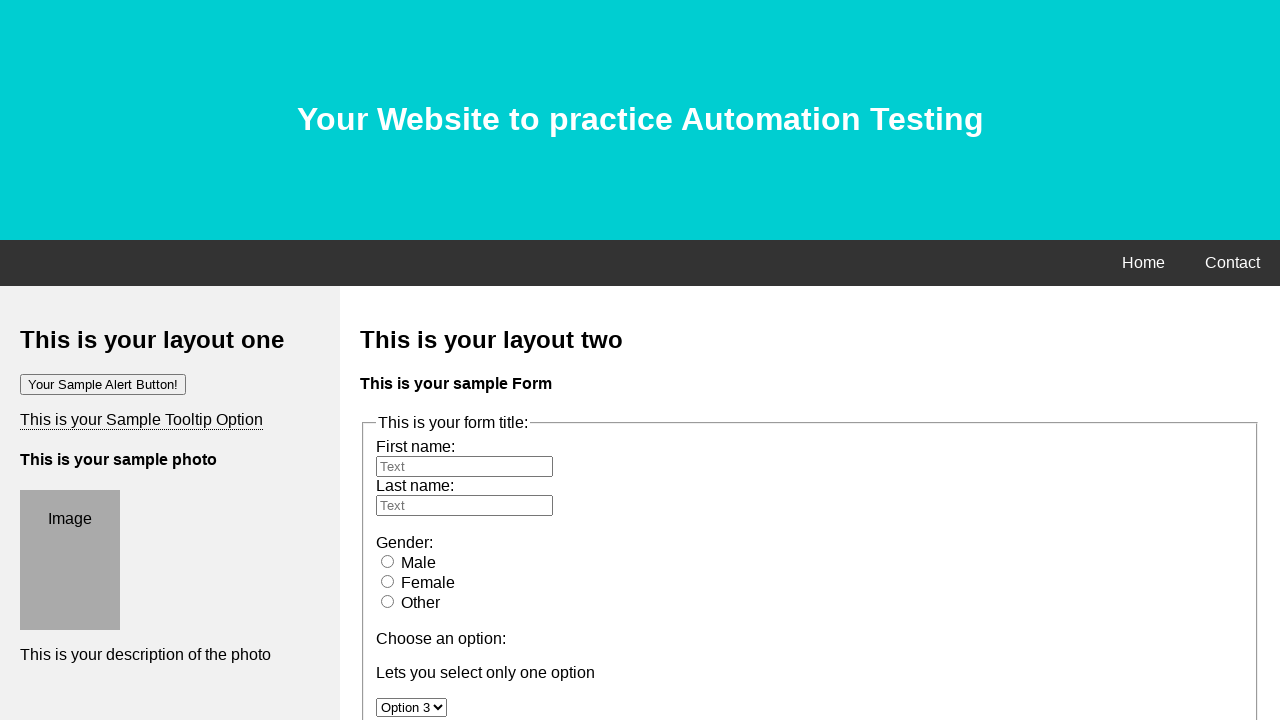

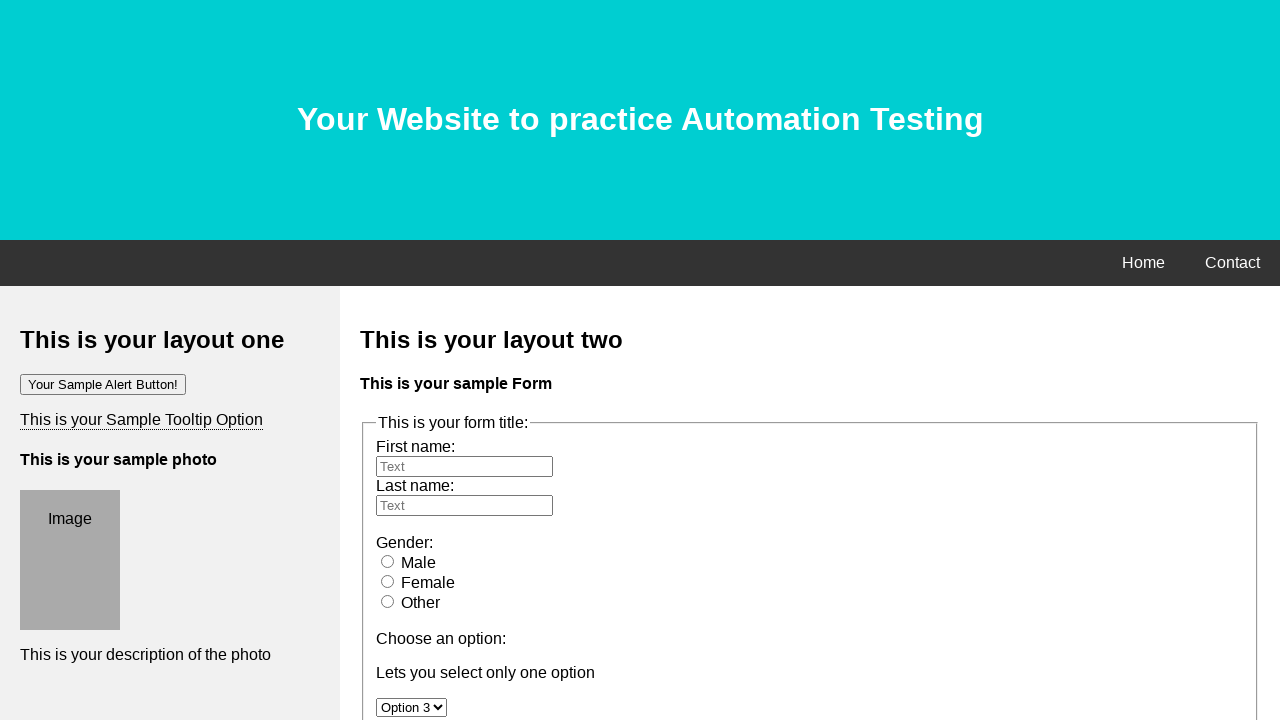